Tests dynamic controls functionality by verifying a textbox is initially disabled, clicking the Enable button, waiting for the enable operation to complete, and verifying the textbox becomes enabled.

Starting URL: https://the-internet.herokuapp.com/dynamic_controls

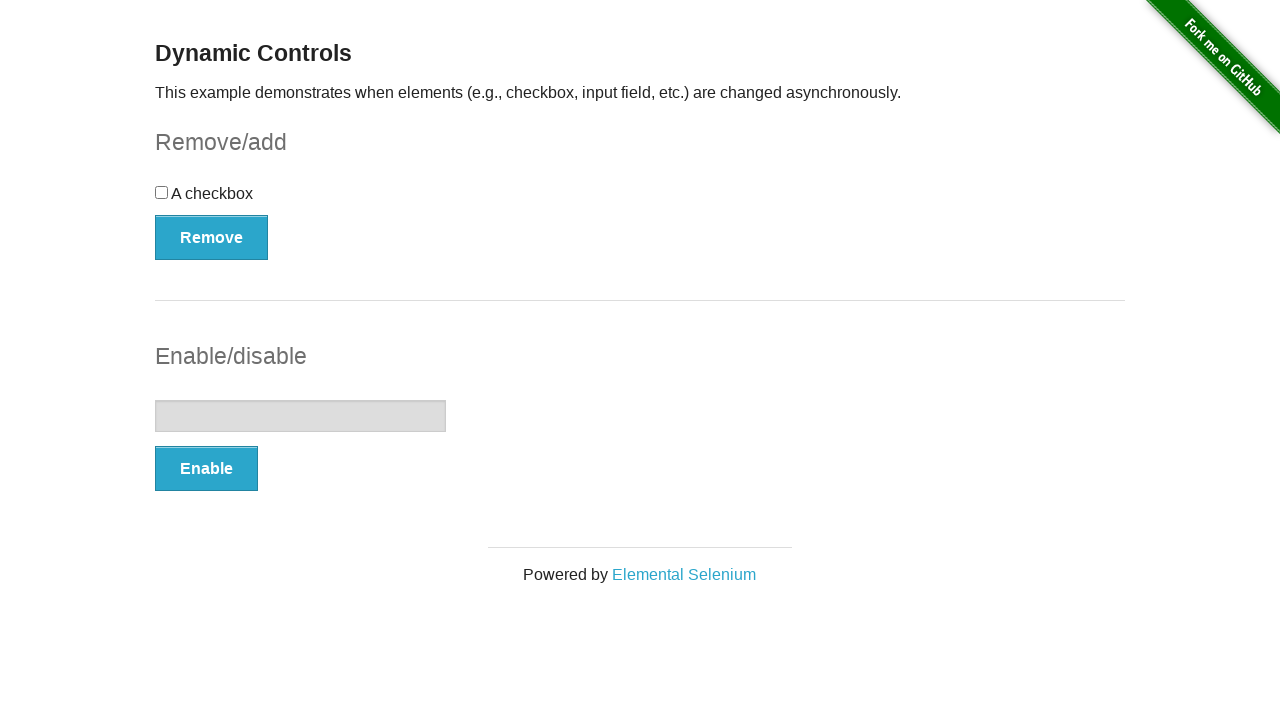

Navigated to dynamic controls page
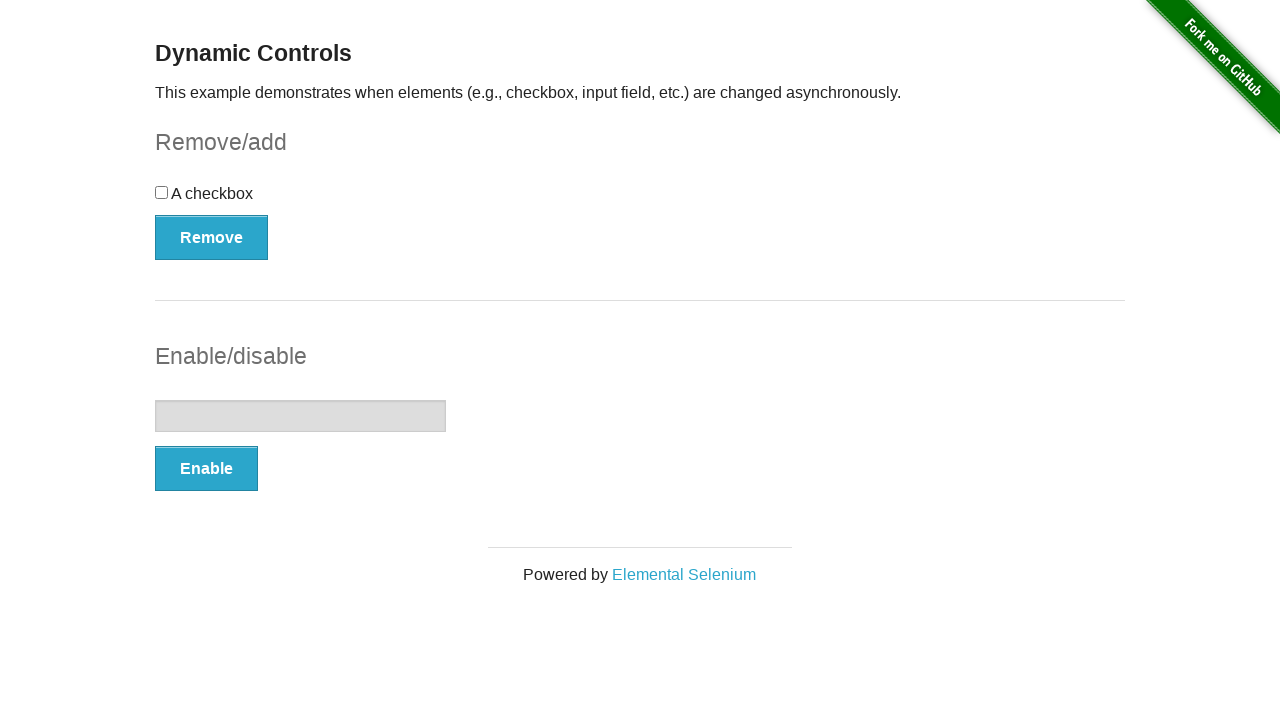

Located textbox element
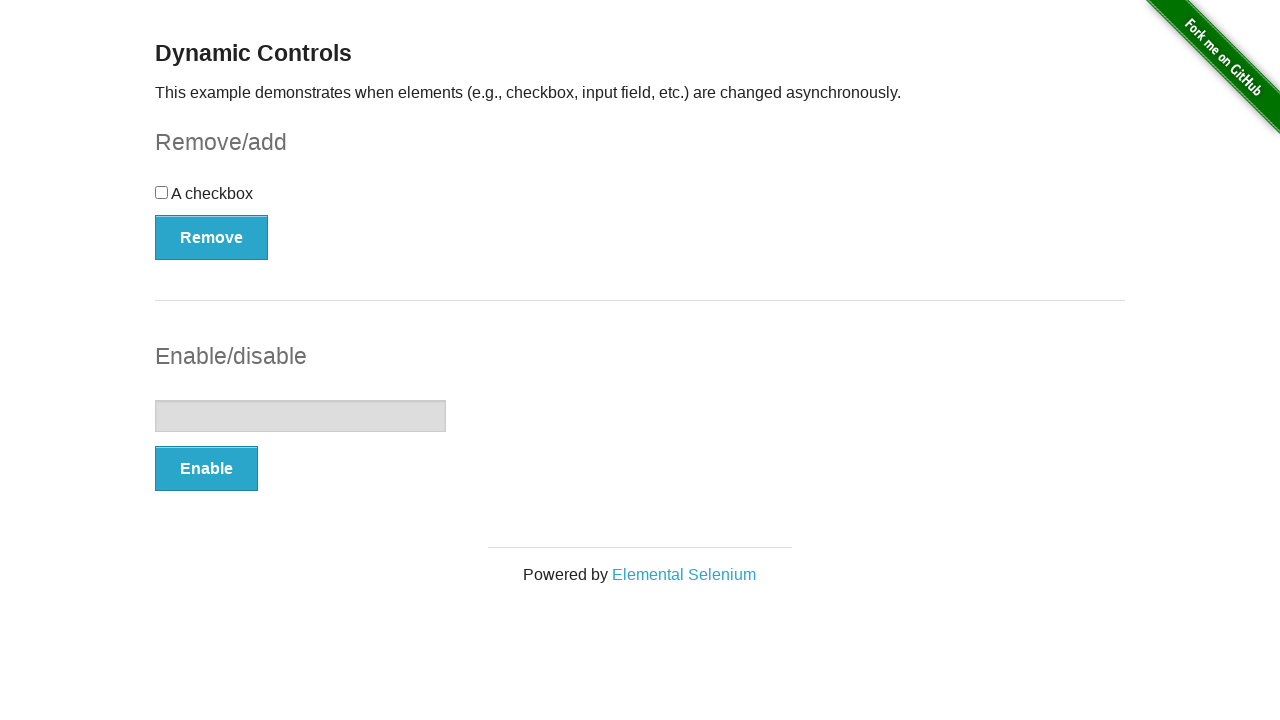

Verified textbox is initially disabled
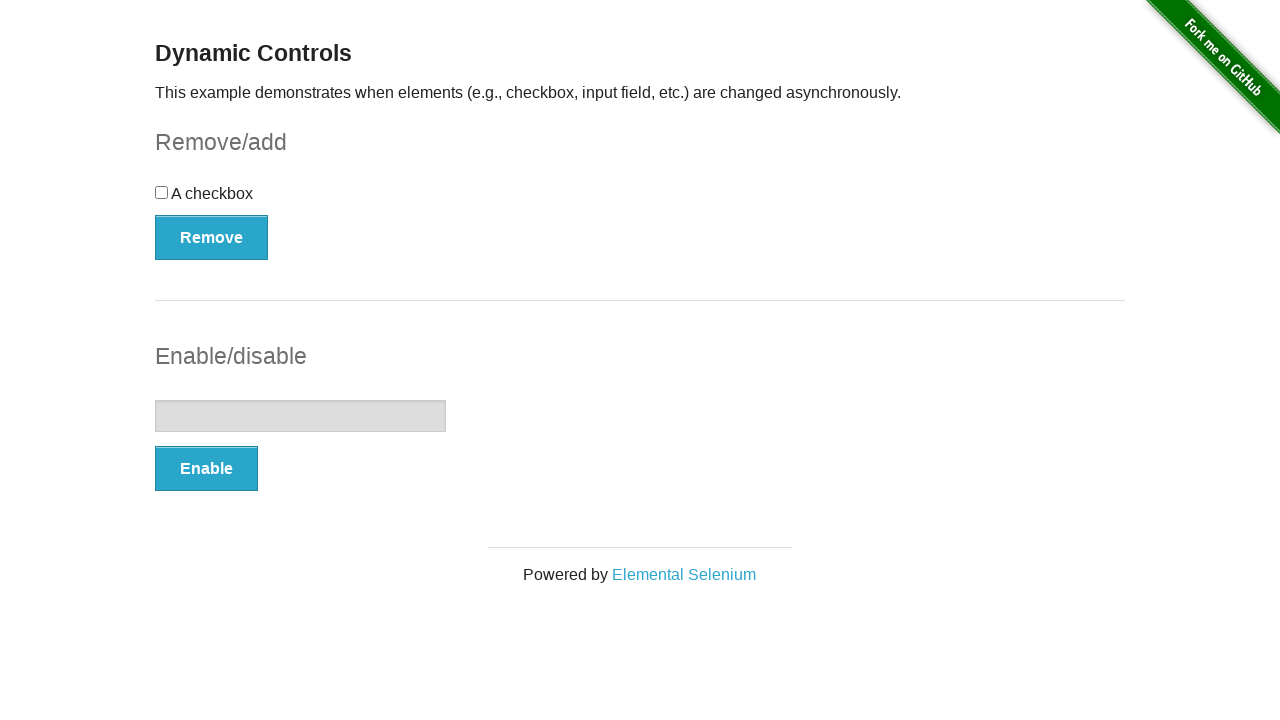

Clicked Enable button to enable textbox at (206, 469) on button[onclick='swapInput()']
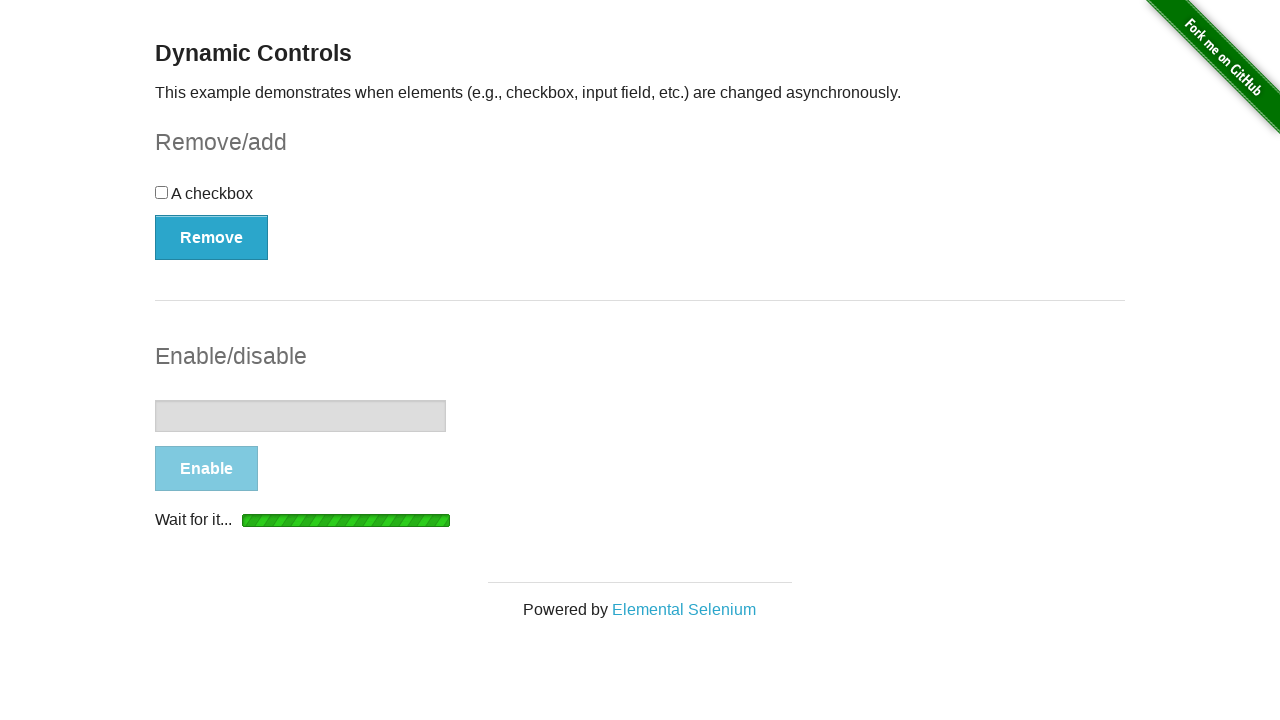

Waited for enable operation completion message to appear
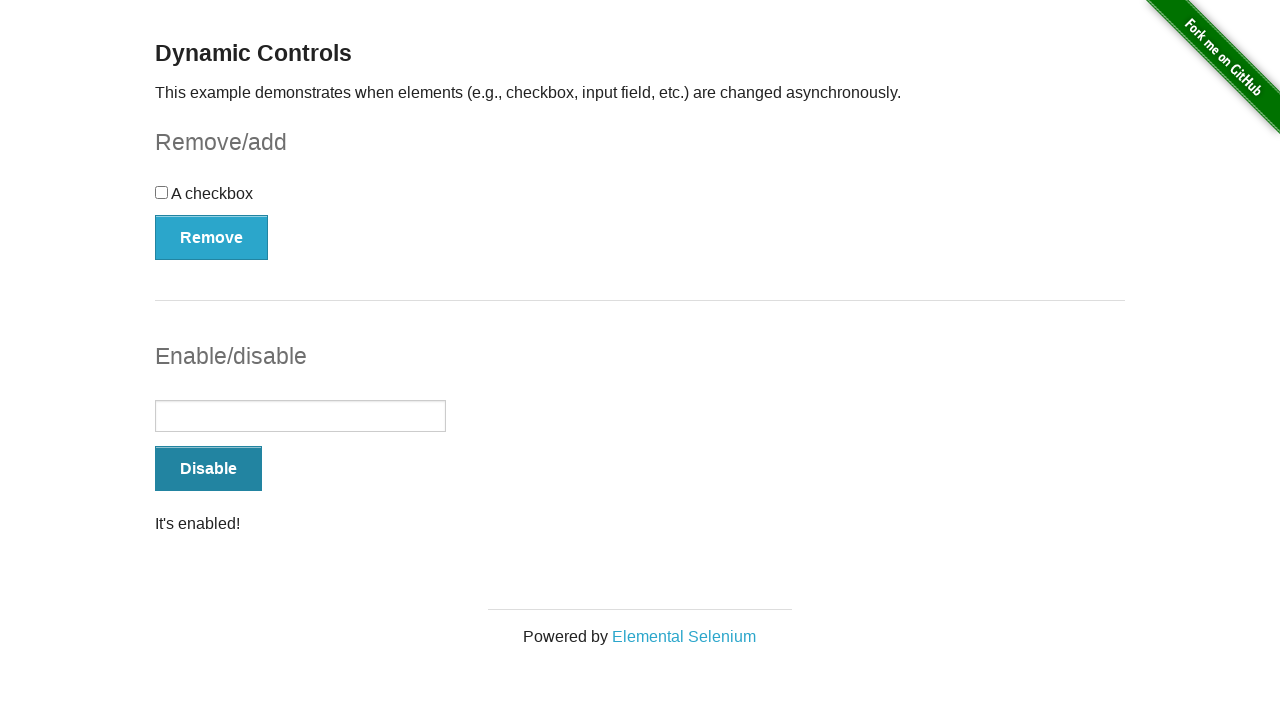

Verified textbox is now enabled
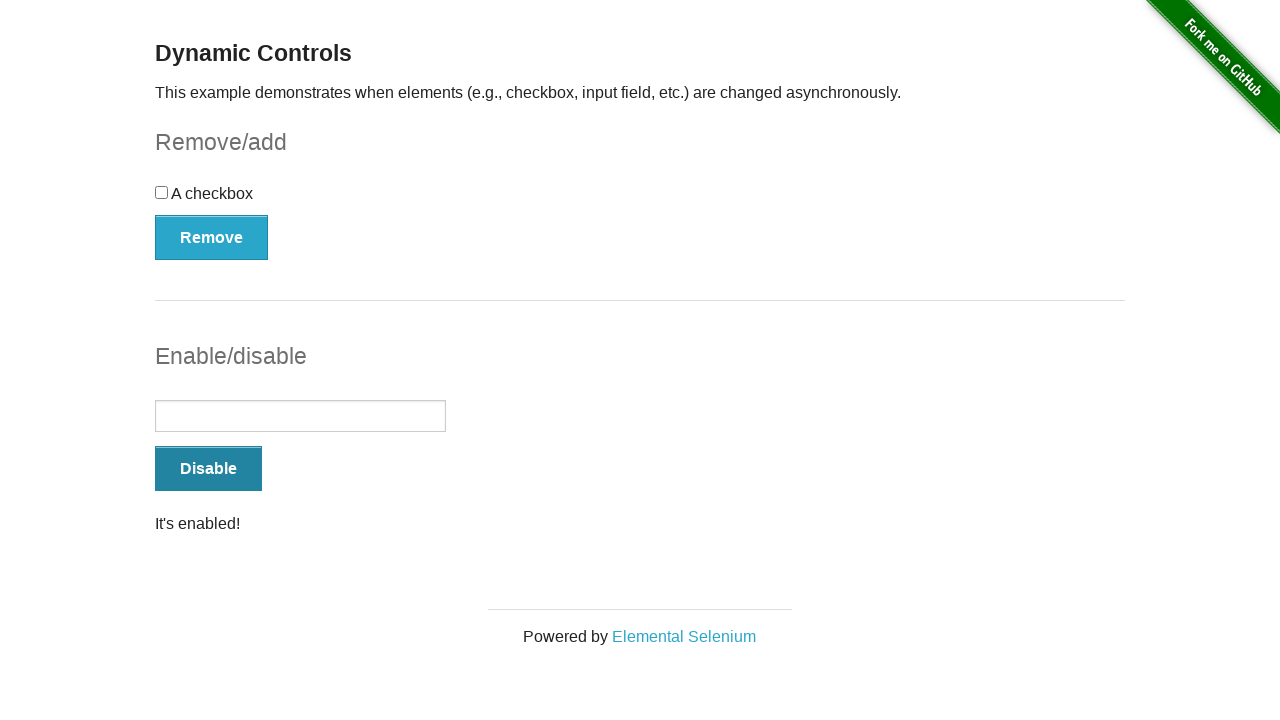

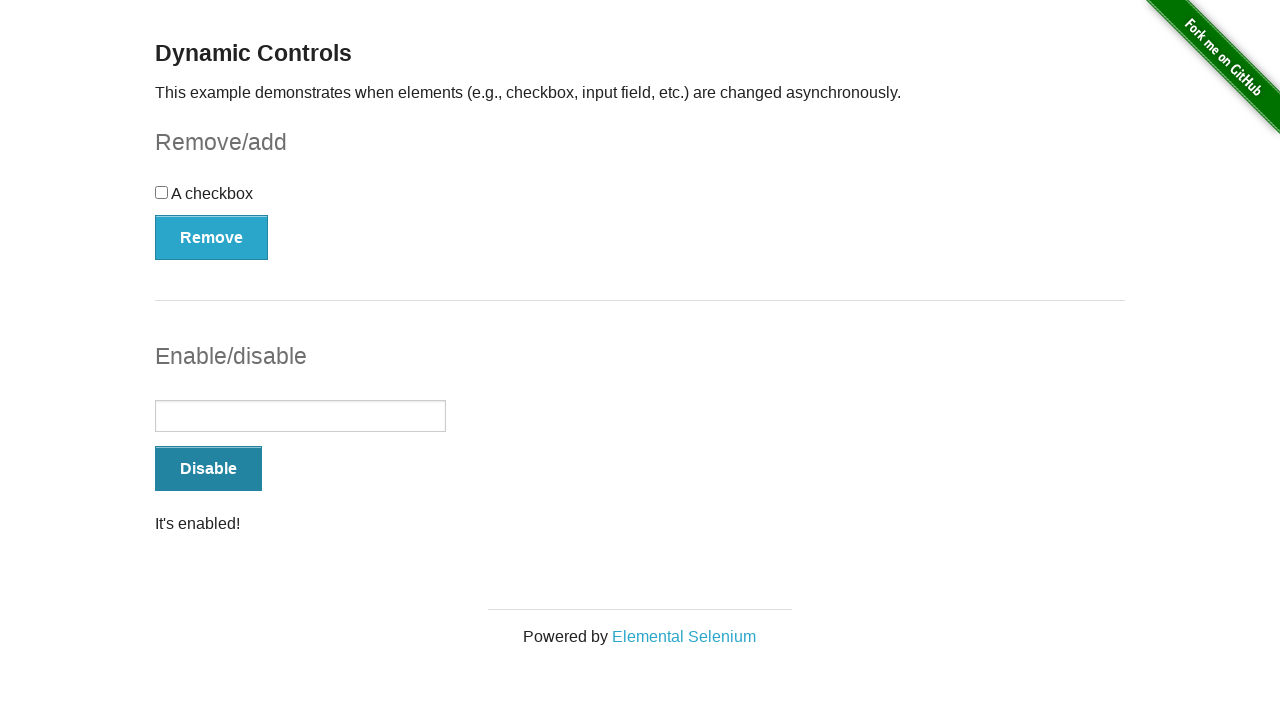